Tests dynamic loading functionality by clicking a start button and waiting for content to appear

Starting URL: https://the-internet.herokuapp.com/dynamic_loading/2

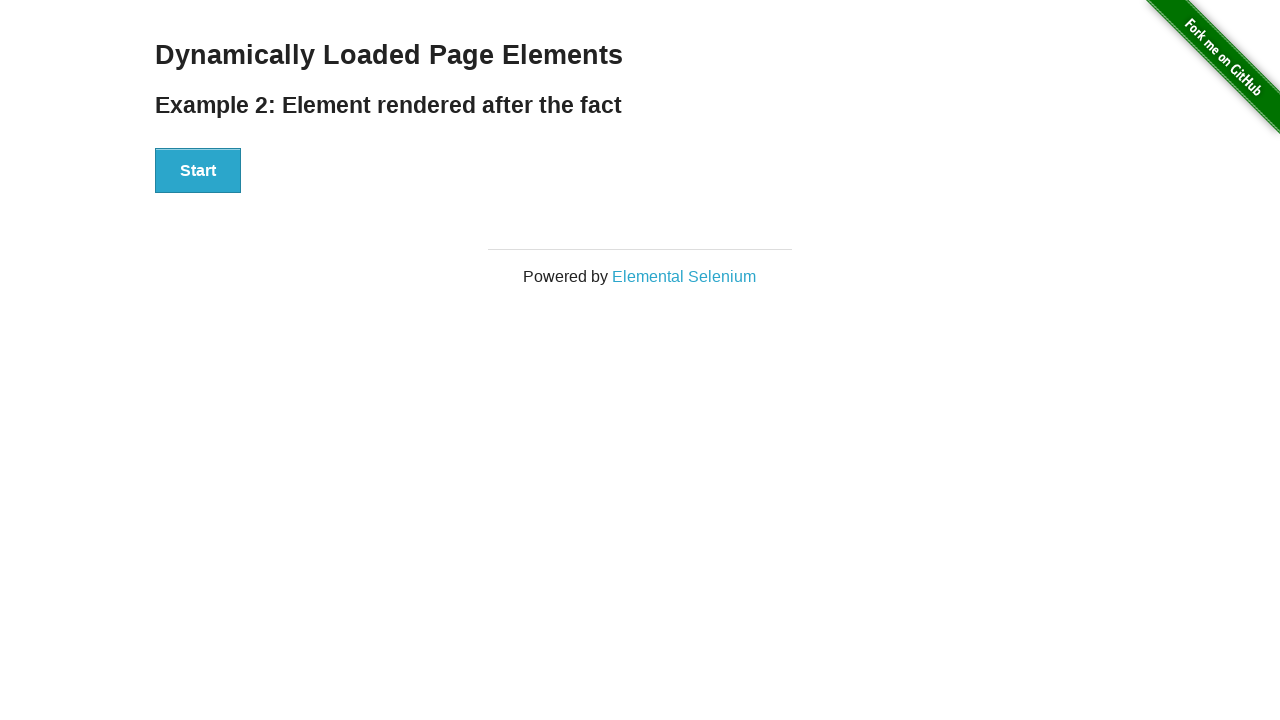

Clicked start button to trigger dynamic loading at (198, 171) on xpath=//div[@id='start']/button
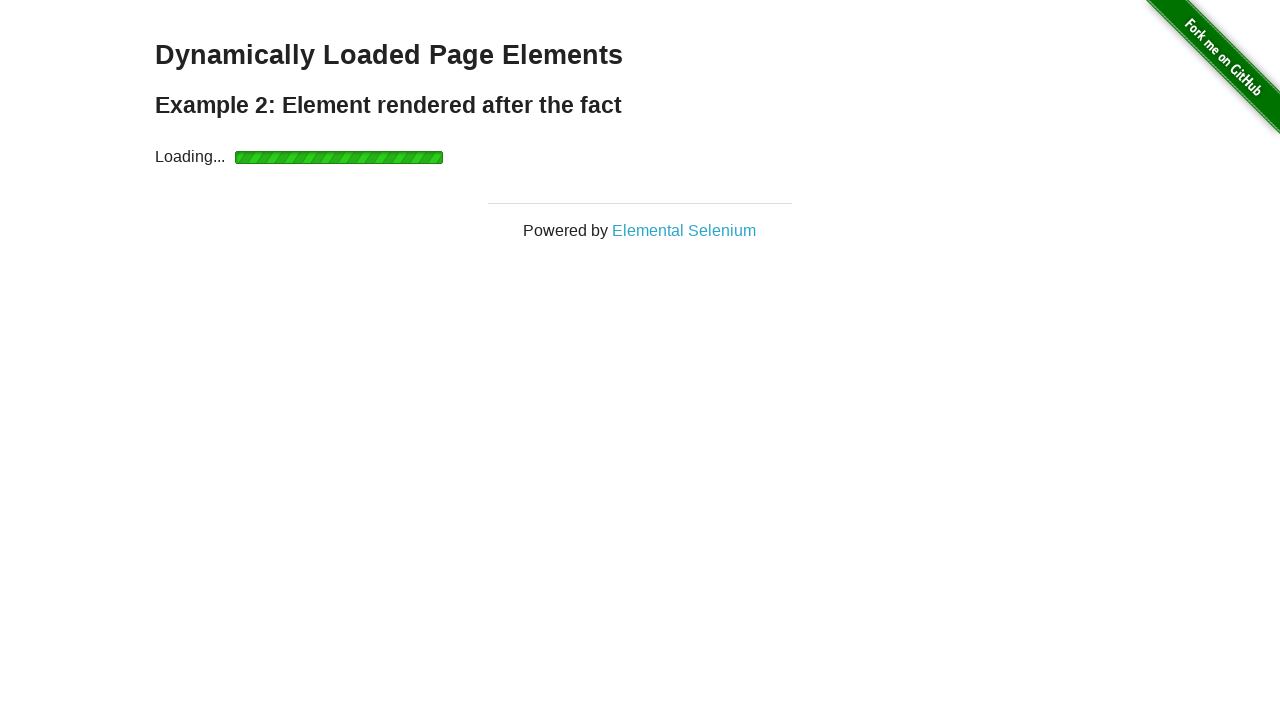

Waited for finish element to become visible
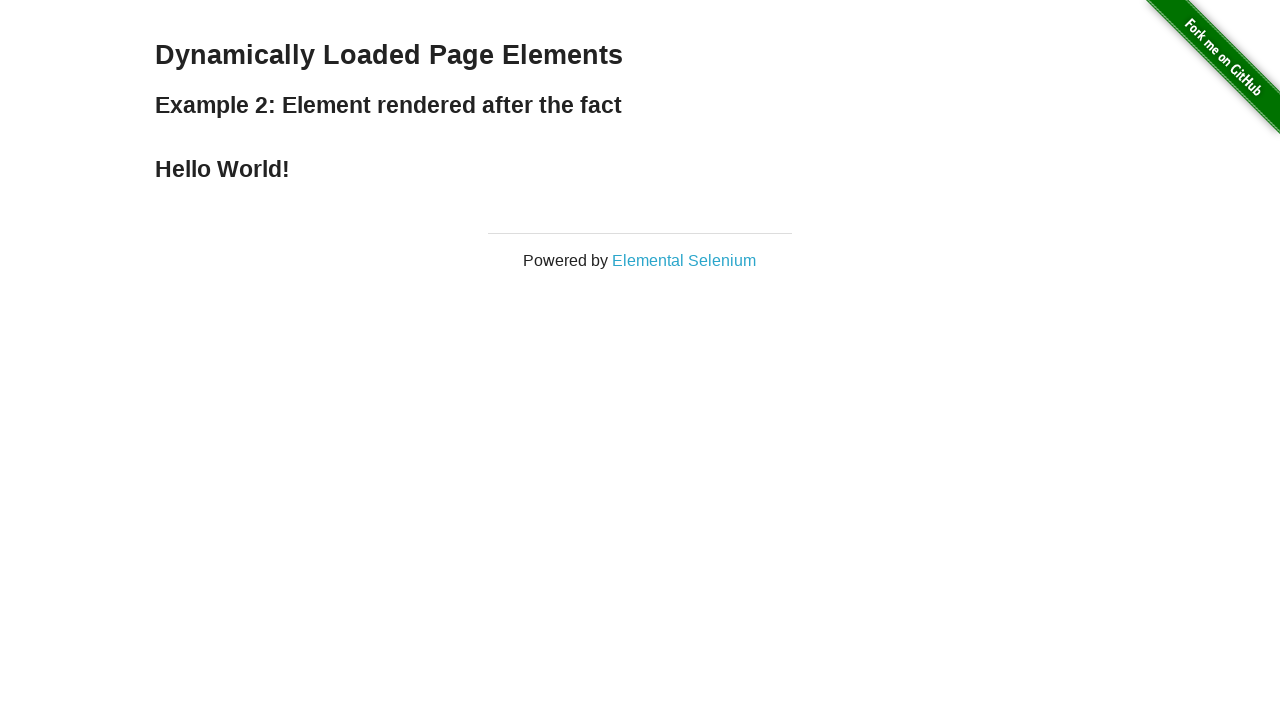

Retrieved finish element text: Hello World!
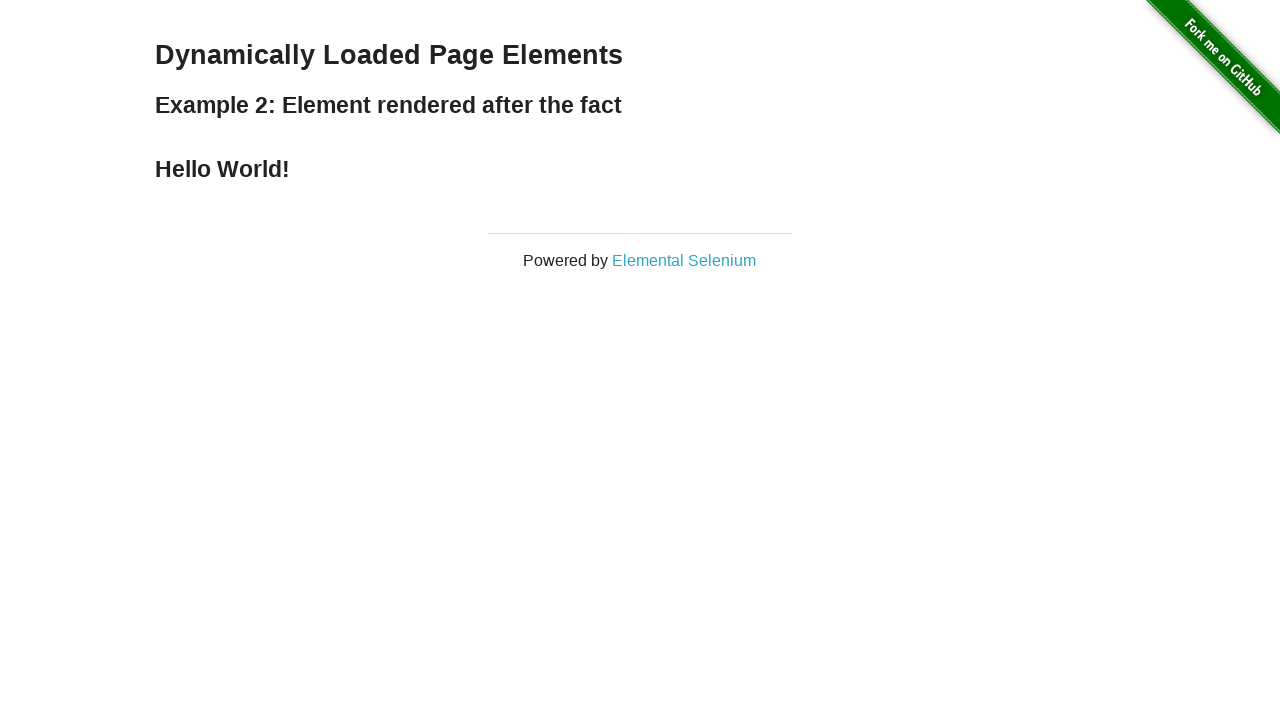

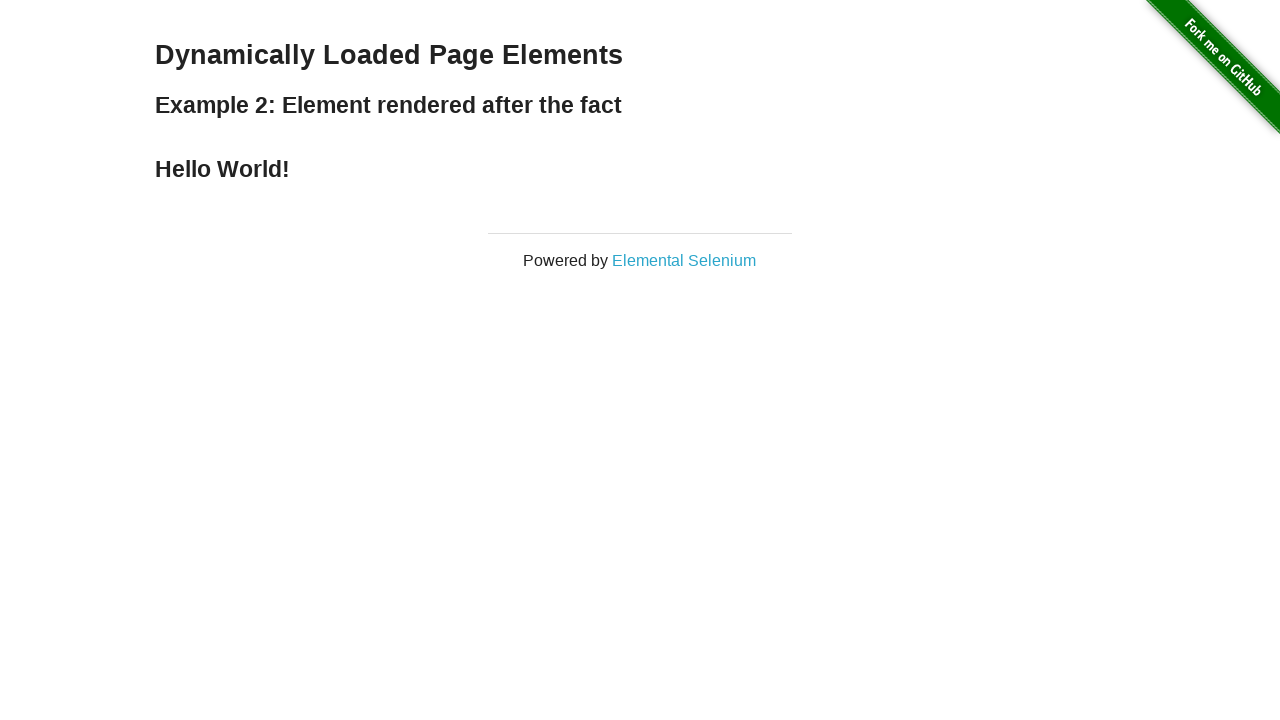